Navigates to the State Bank of Pakistan economic data page and clicks on an Excel download link for deposit holder archives.

Starting URL: https://www.sbp.org.pk/ecodata/index2.asp

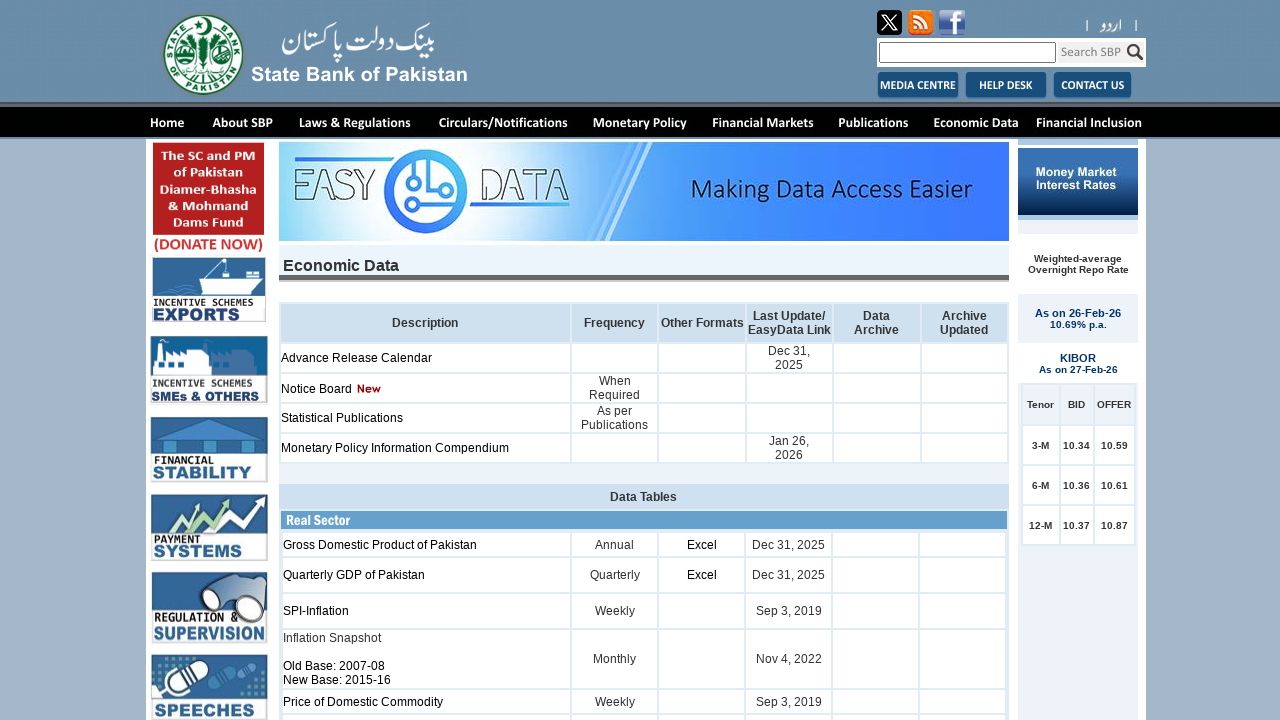

Excel download link for deposit holder archives found and loaded
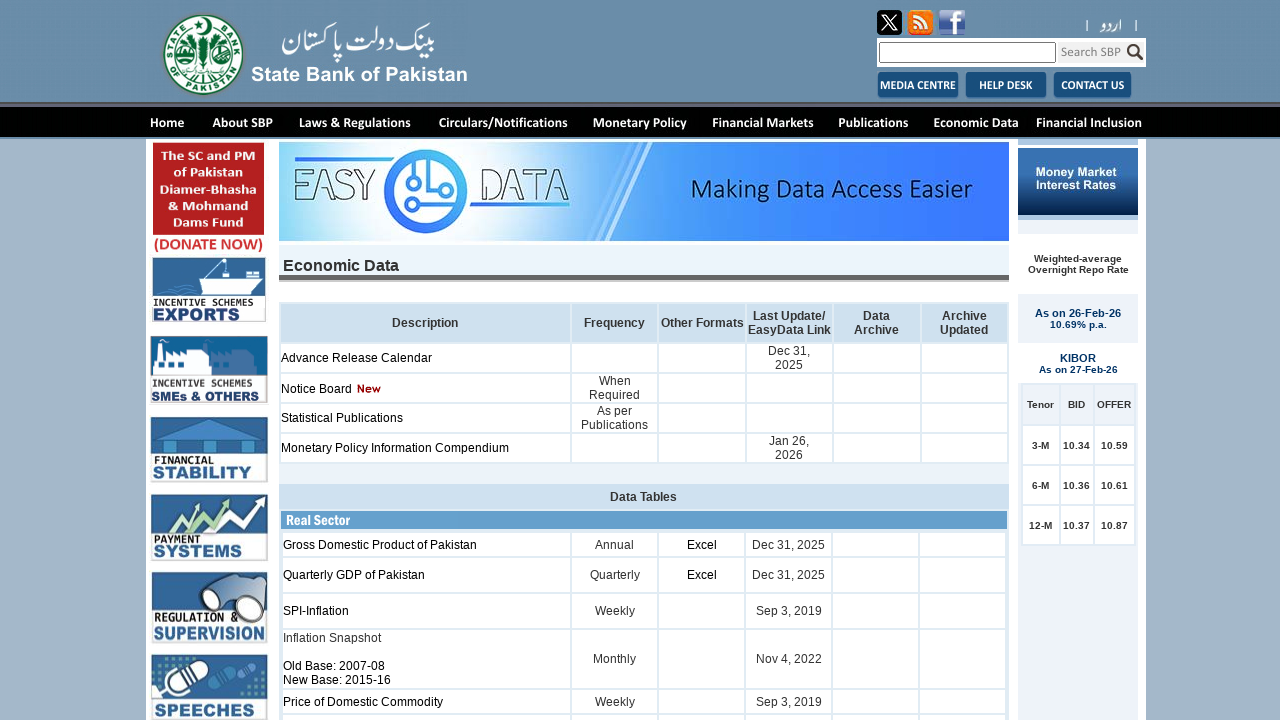

Clicked on Excel download link for DDholders-Arc.xls at (876, 360) on xpath=//a[contains(@href, "DDholders-Arc.xls")]
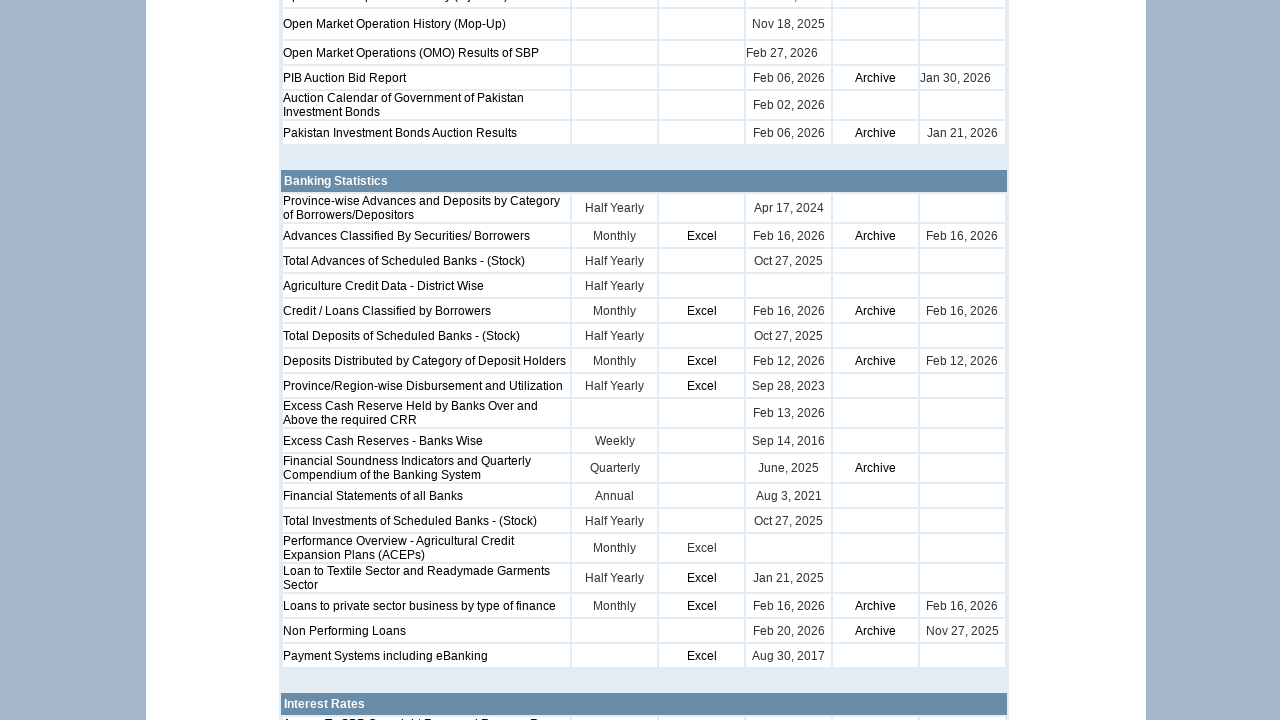

Waited 2 seconds for download to initiate
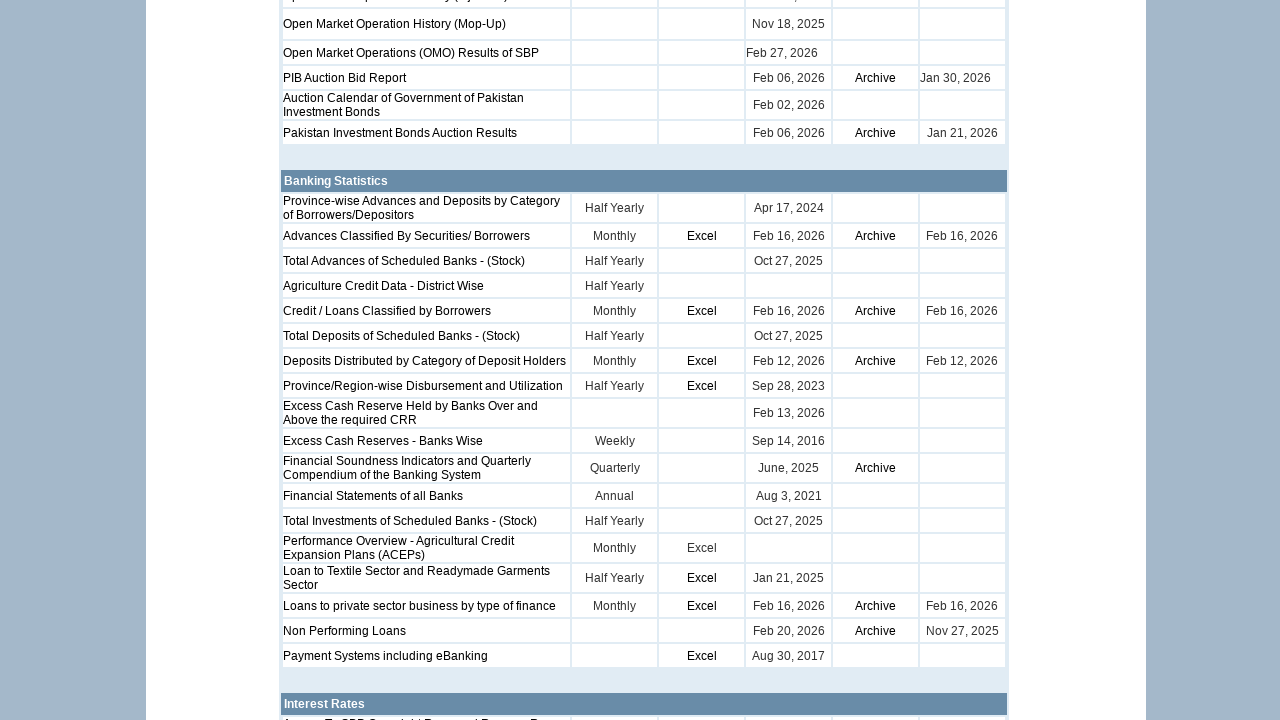

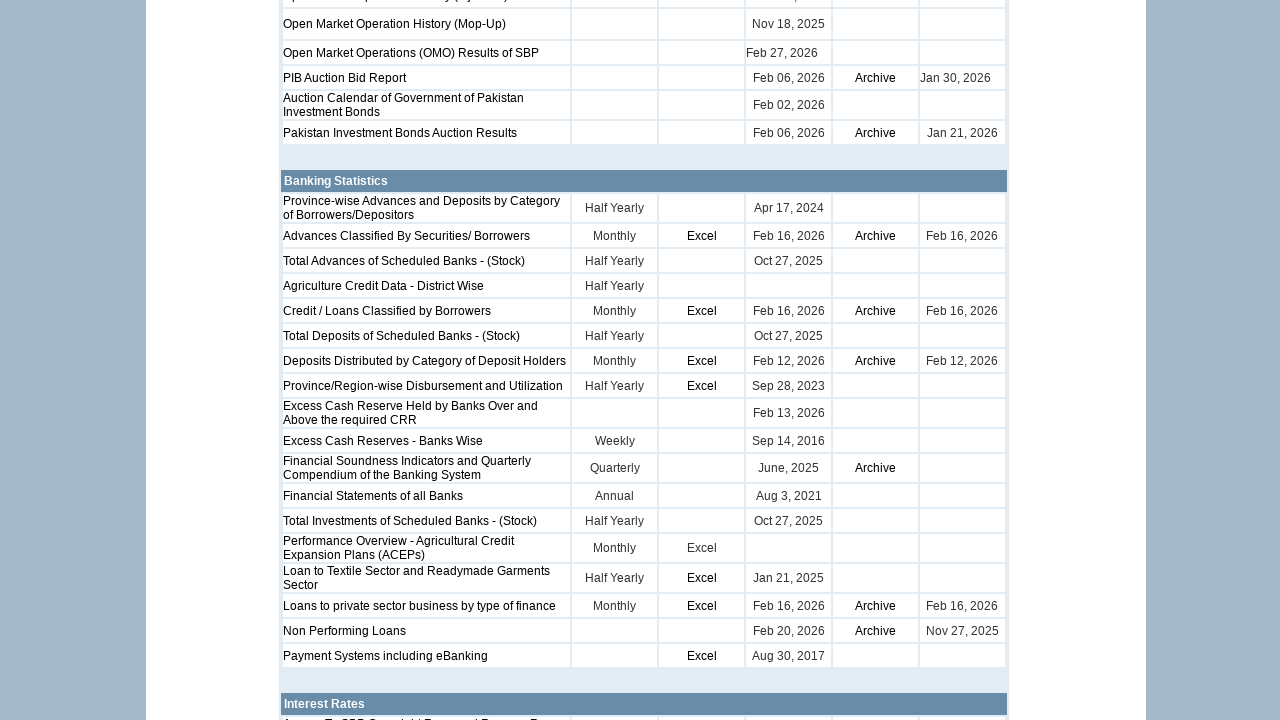